Navigates to FNP (Ferns N Petals) website and maximizes the browser window to verify the page loads successfully.

Starting URL: https://www.fnp.com/

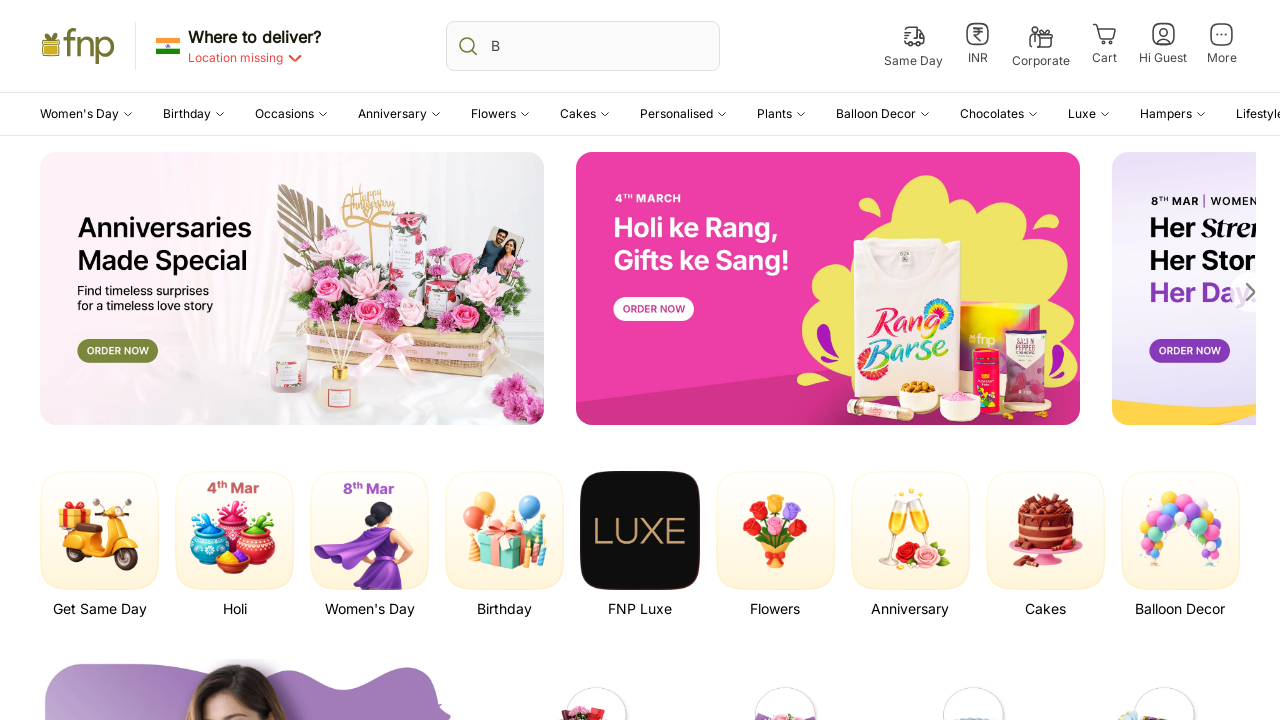

FNP website page loaded successfully (domcontentloaded state)
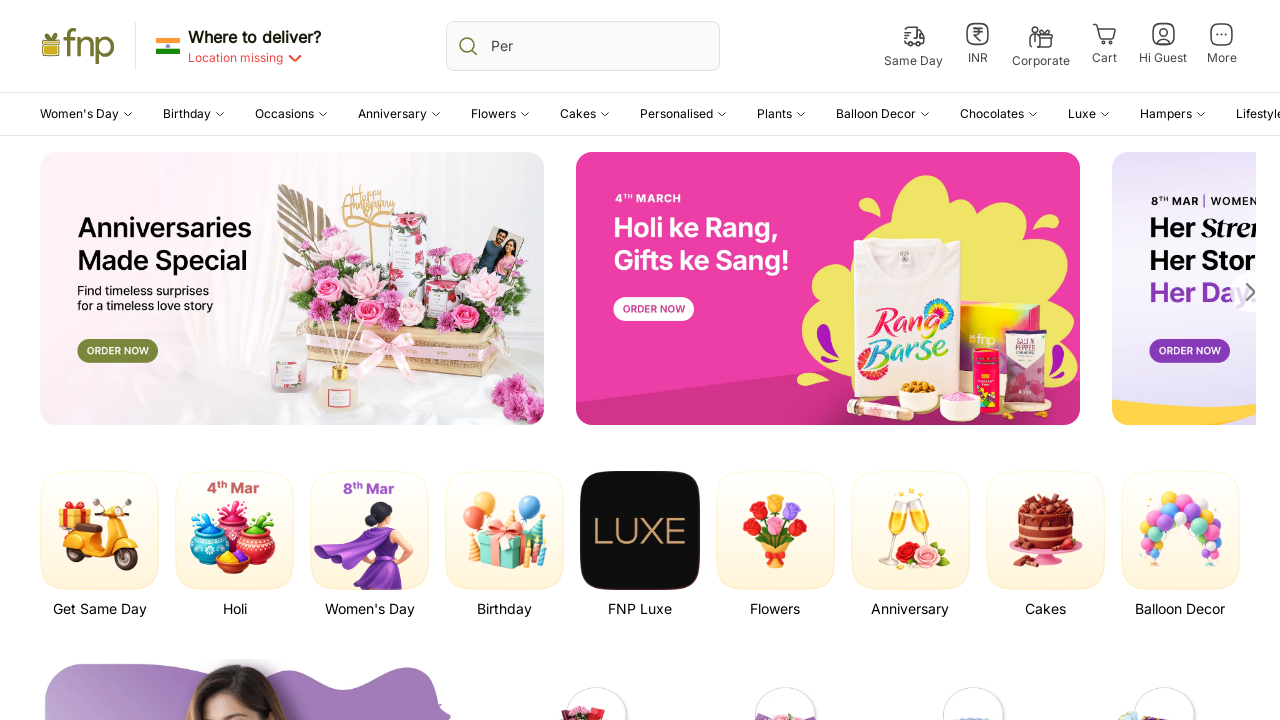

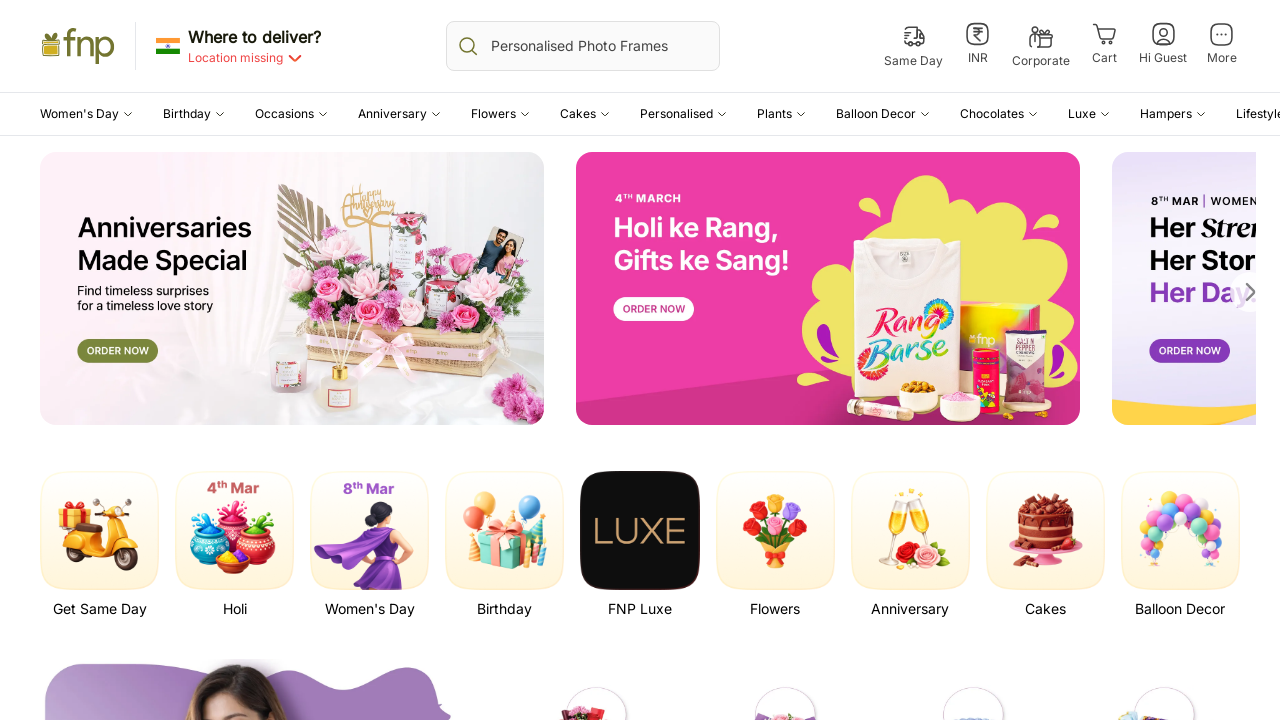